Tests the Add/Remove Elements functionality on the-internet demo site by clicking the "Add Element" button multiple times and verifying that elements are added to the page

Starting URL: http://the-internet.herokuapp.com/add_remove_elements/

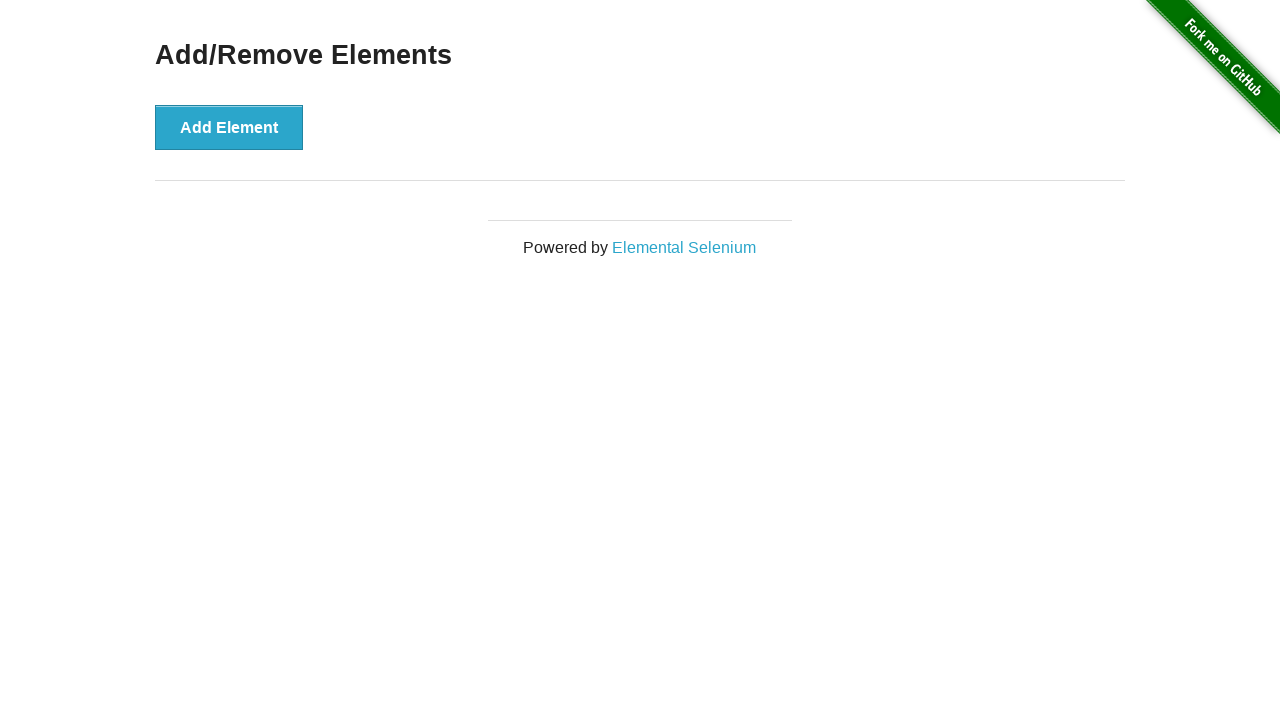

Clicked 'Add Element' button (1st time) at (229, 127) on button[onclick='addElement()']
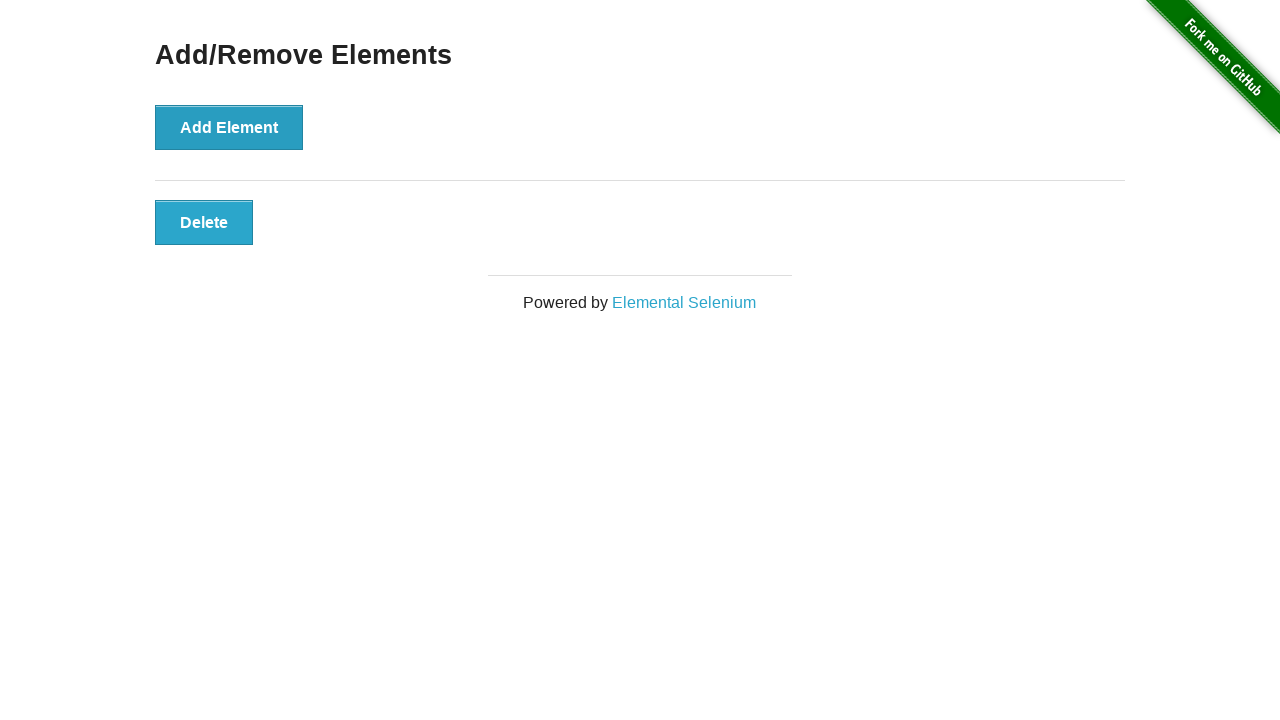

Clicked 'Add Element' button (2nd time) at (229, 127) on button[onclick='addElement()']
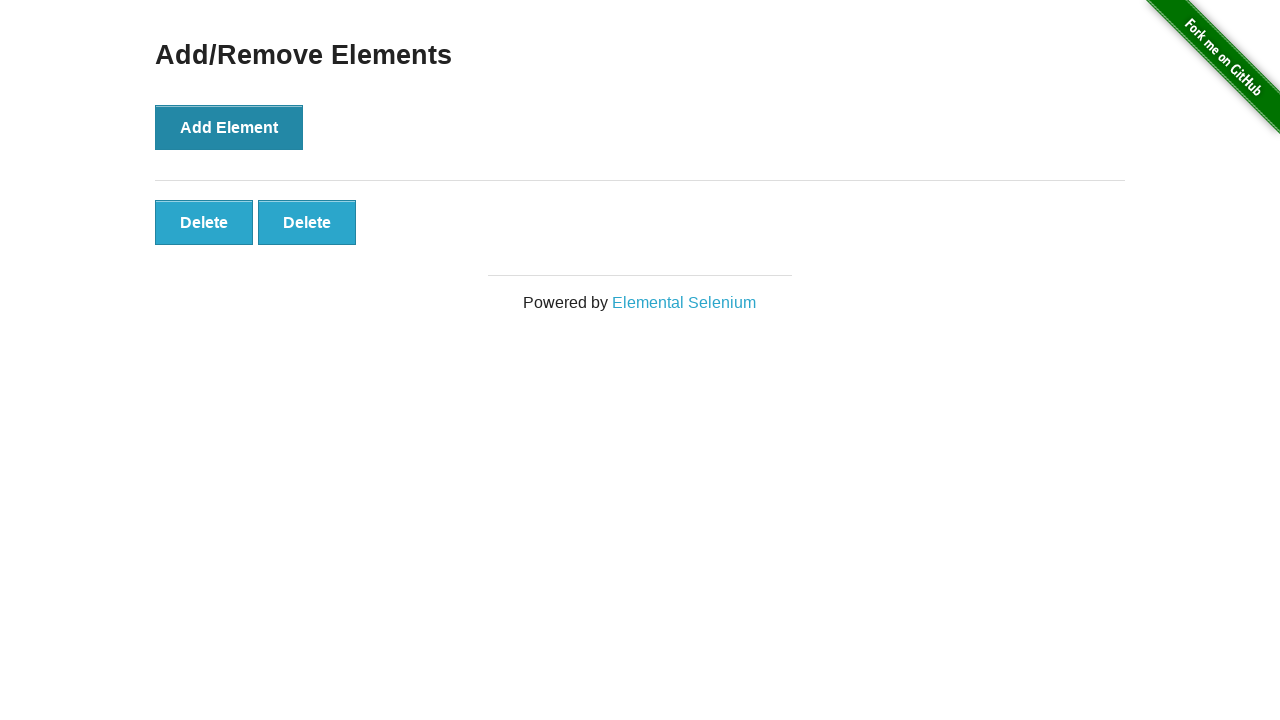

Clicked 'Add Element' button (3rd time) at (229, 127) on button[onclick='addElement()']
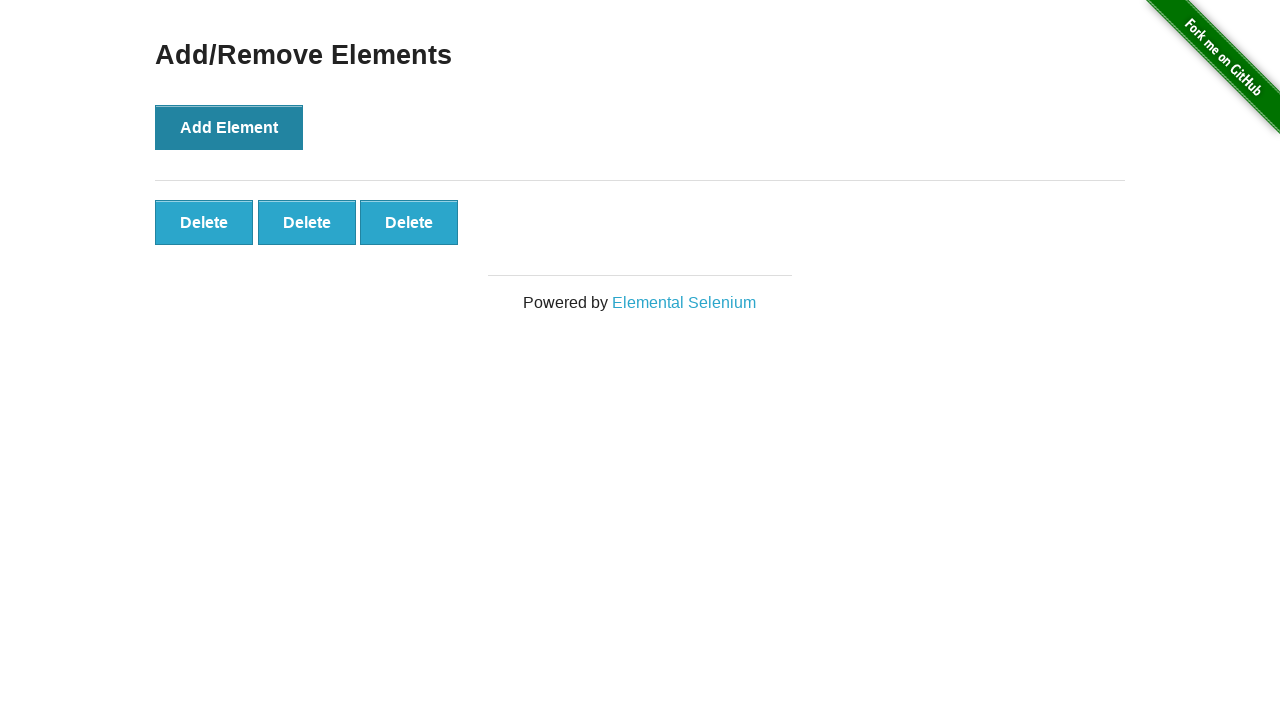

Verified that added elements are present on the page
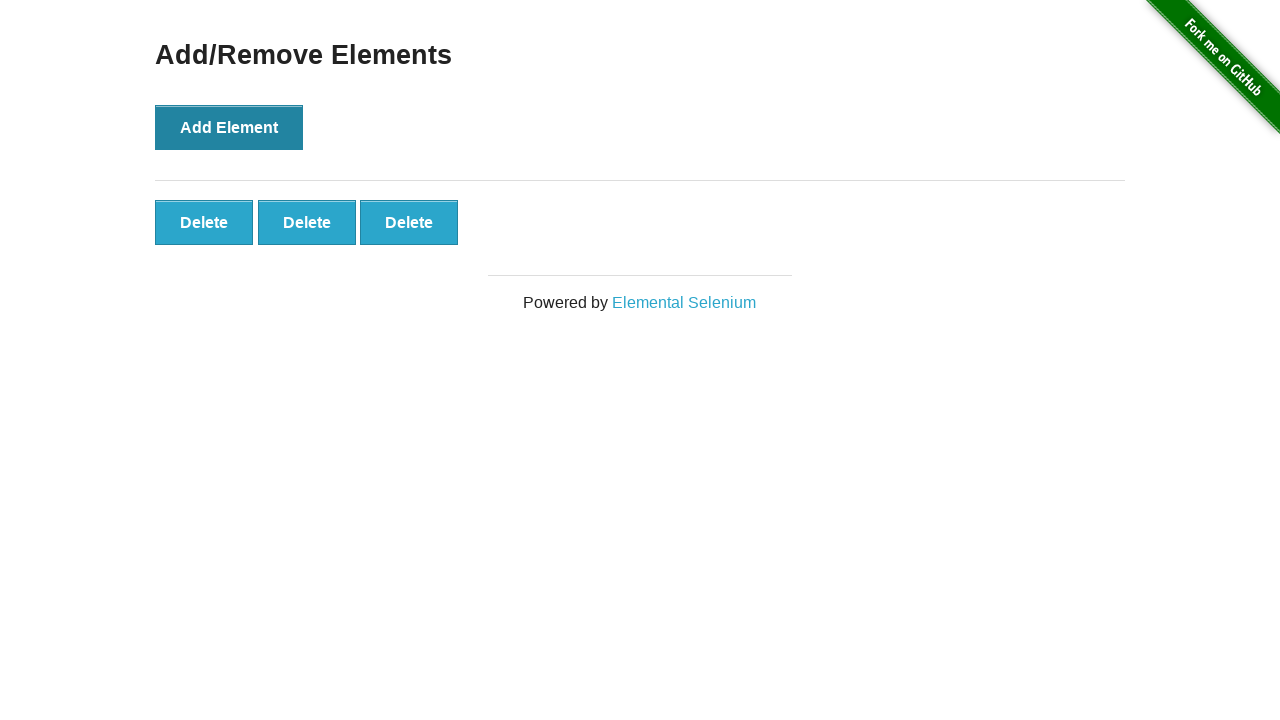

Confirmed that 3 elements were successfully added
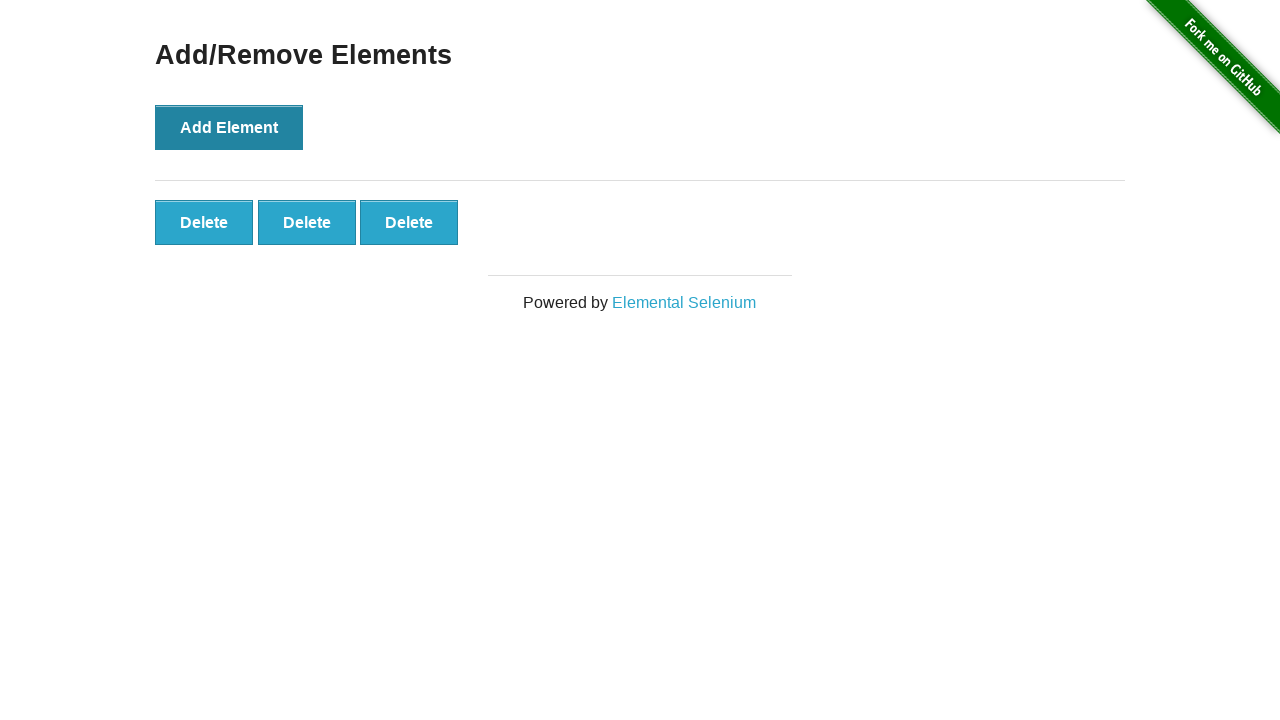

Clicked delete button on the first added element at (204, 222) on .added-manually >> nth=0
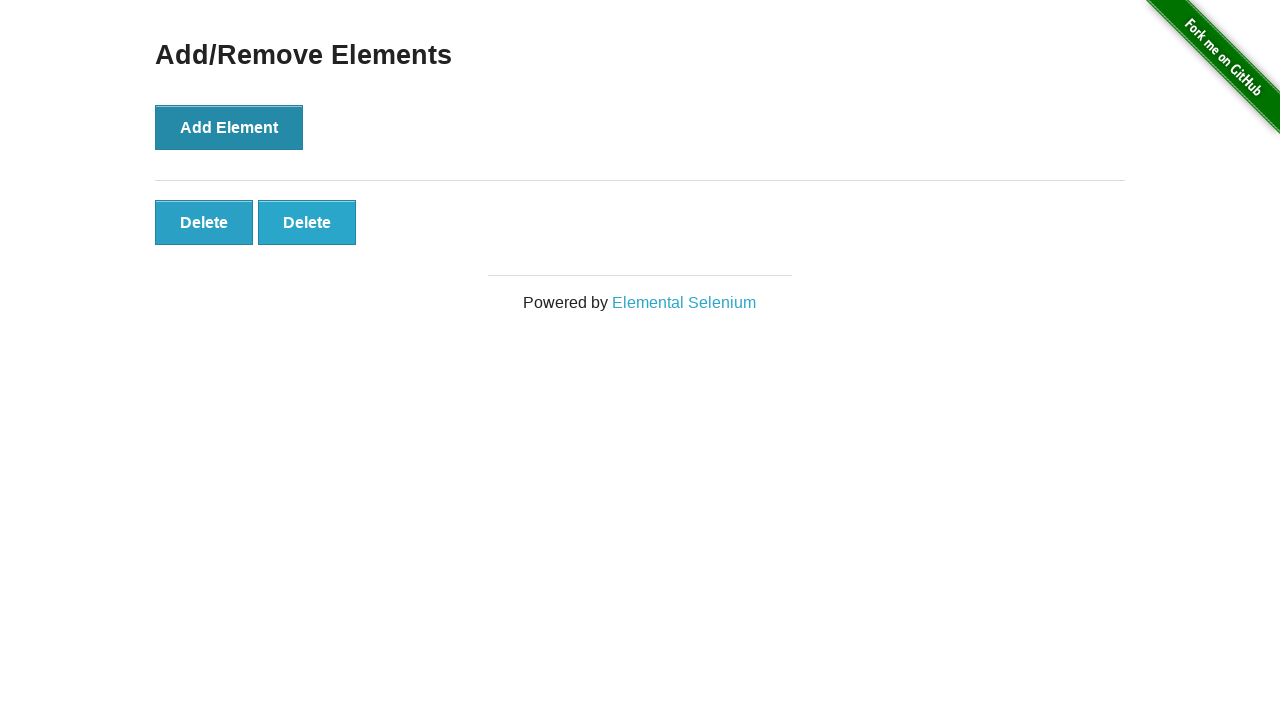

Confirmed that element was successfully deleted, 2 elements remain
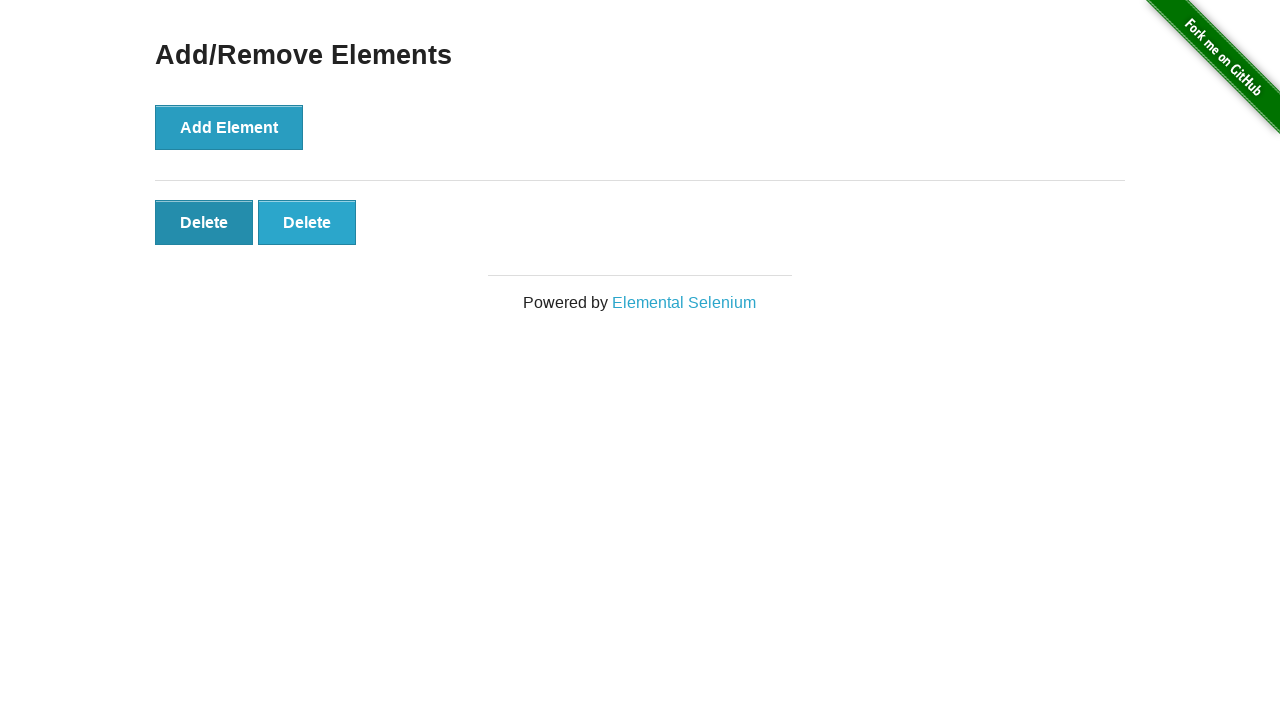

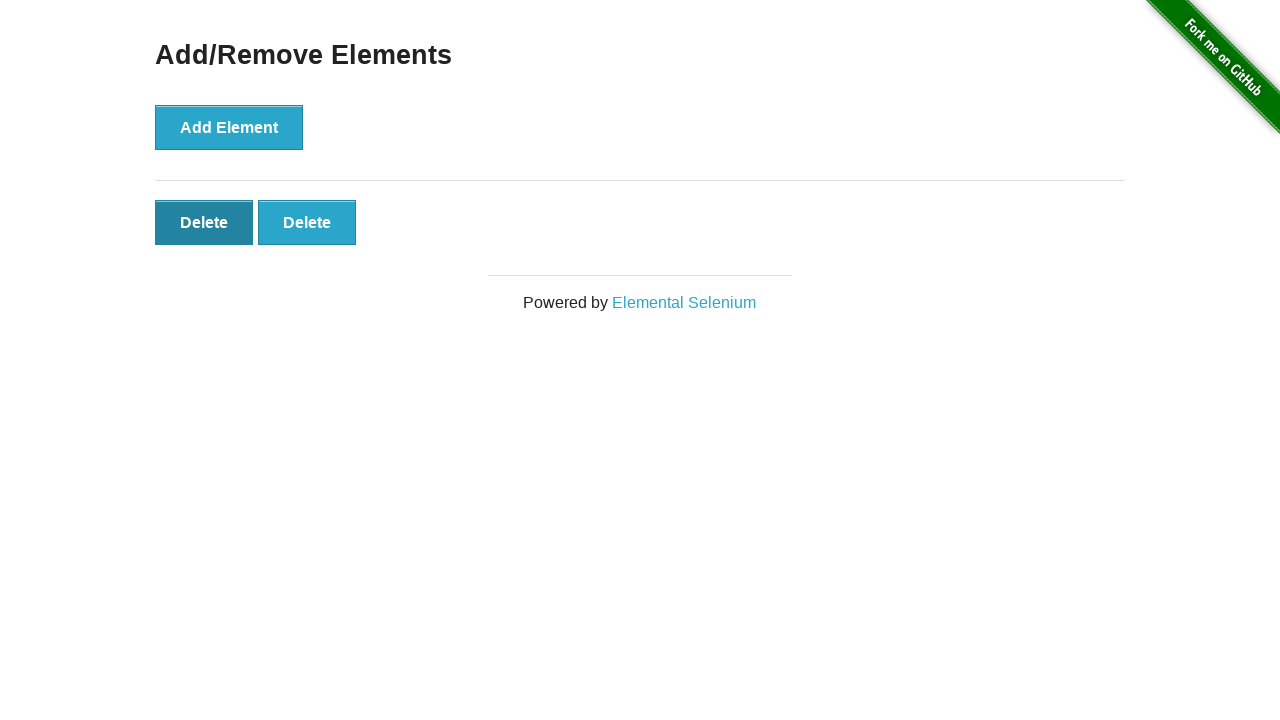